Tests that entering text instead of a number shows the correct error message "Please enter a number"

Starting URL: https://kristinek.github.io/site/tasks/enter_a_number

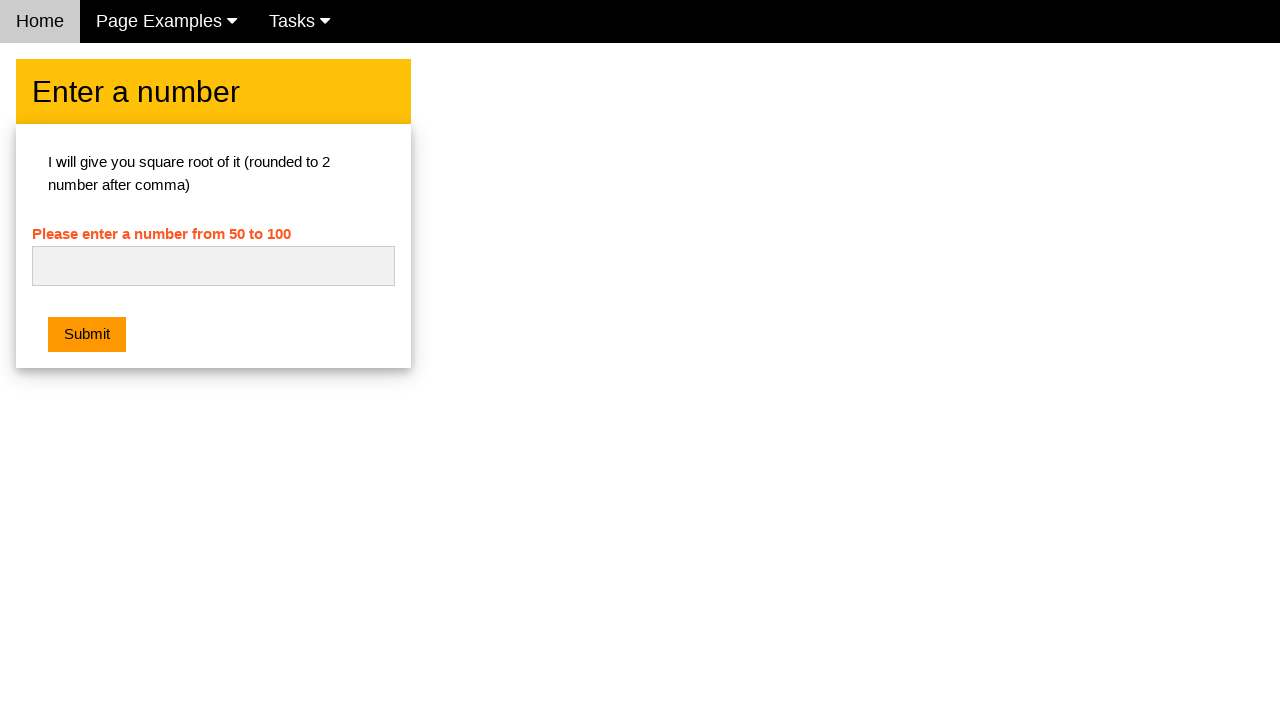

Navigated to enter a number task page
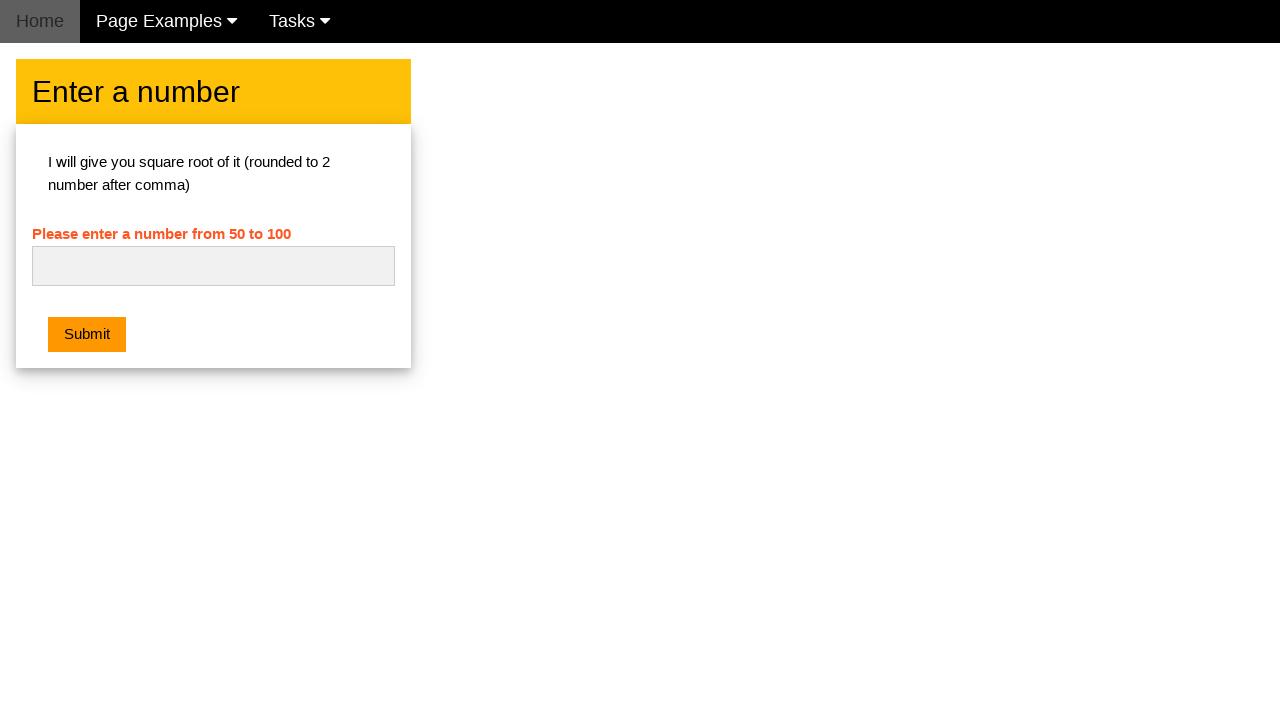

Entered text 'tekstas' in number field on #numb
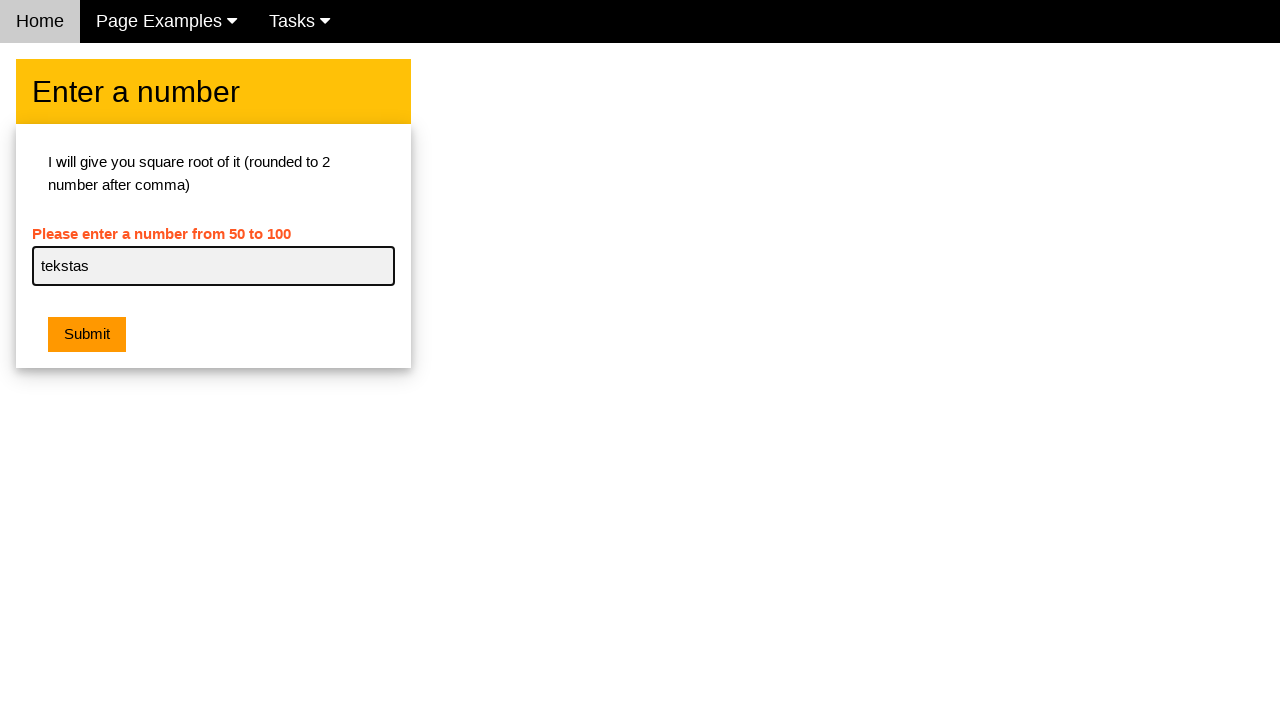

Clicked submit button at (87, 335) on .w3-btn
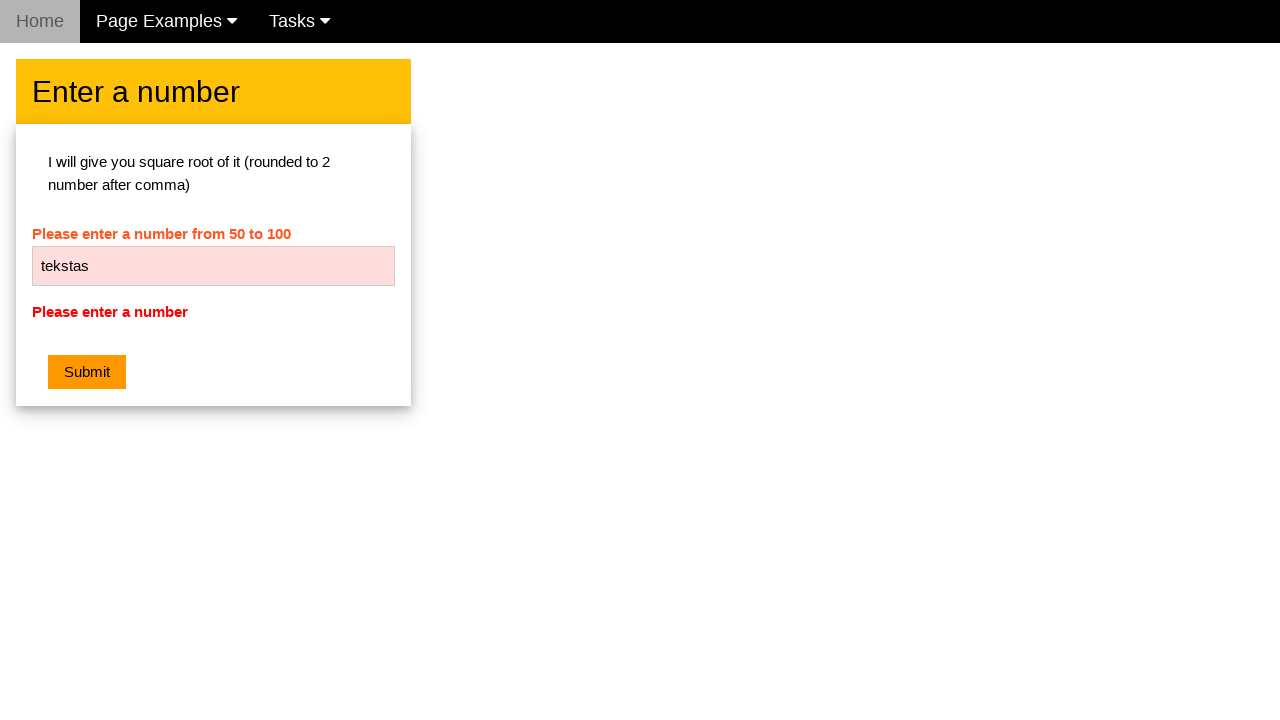

Retrieved error message text
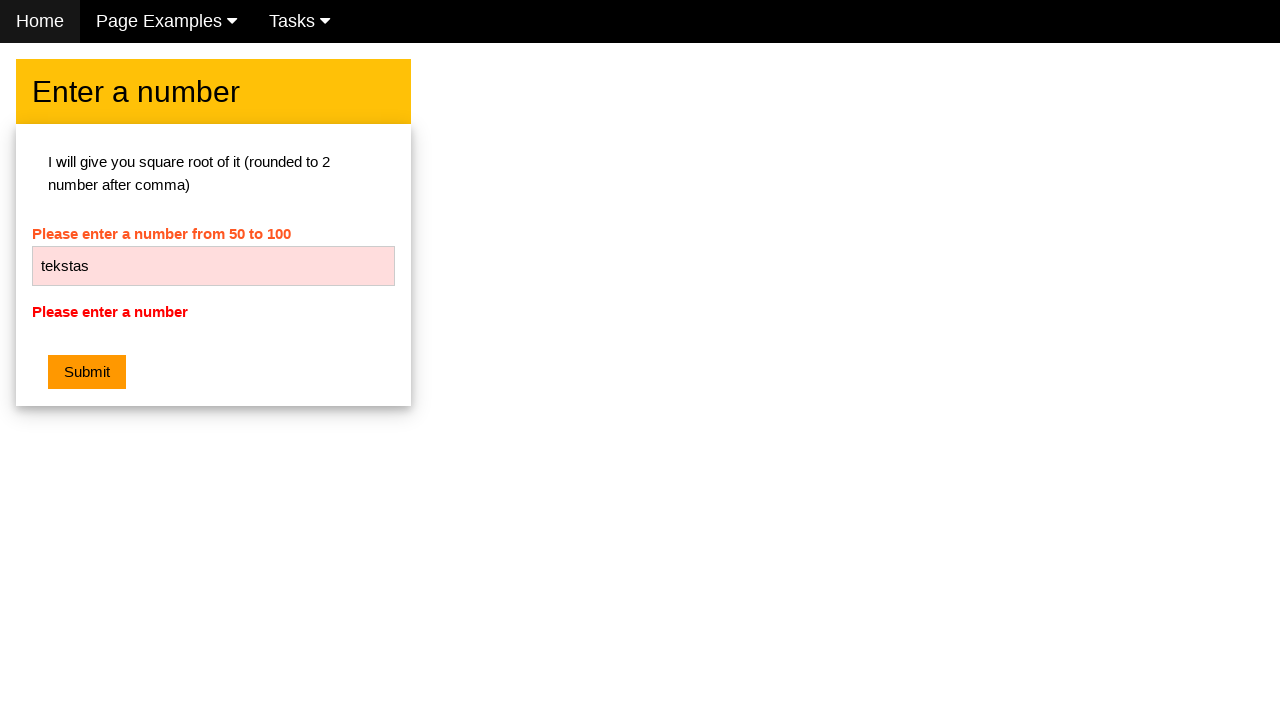

Verified error message displays 'Please enter a number'
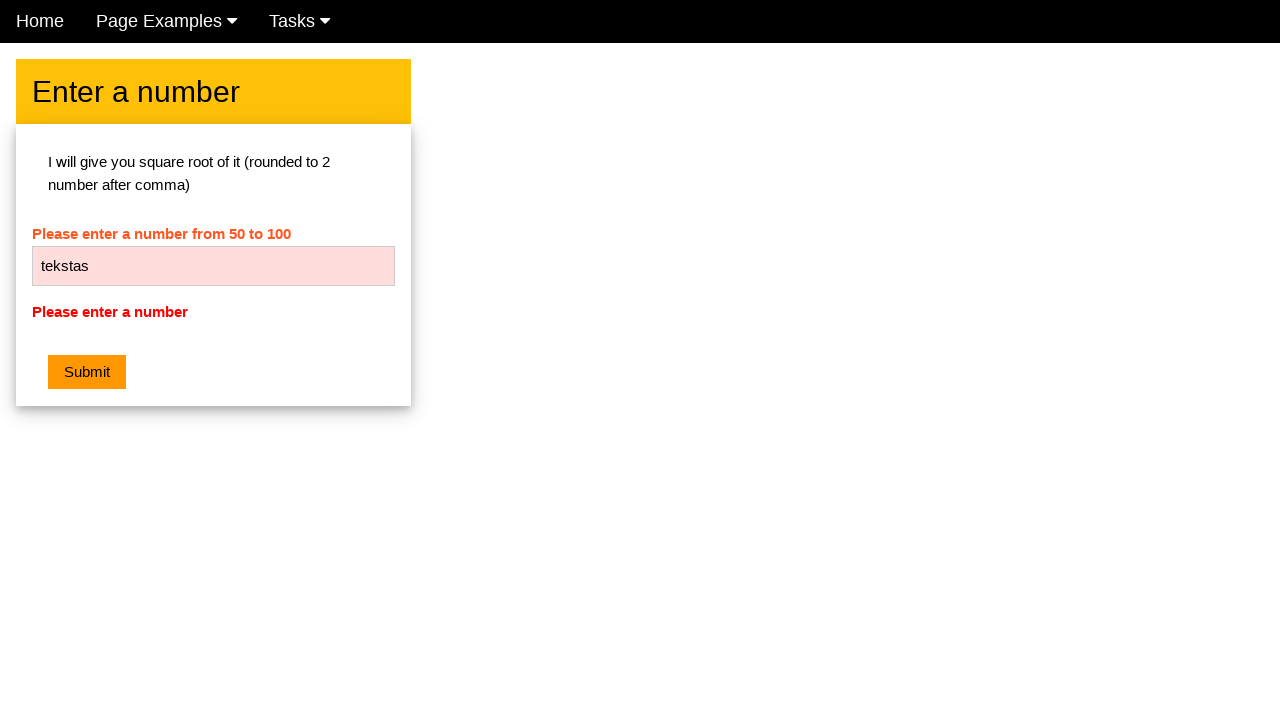

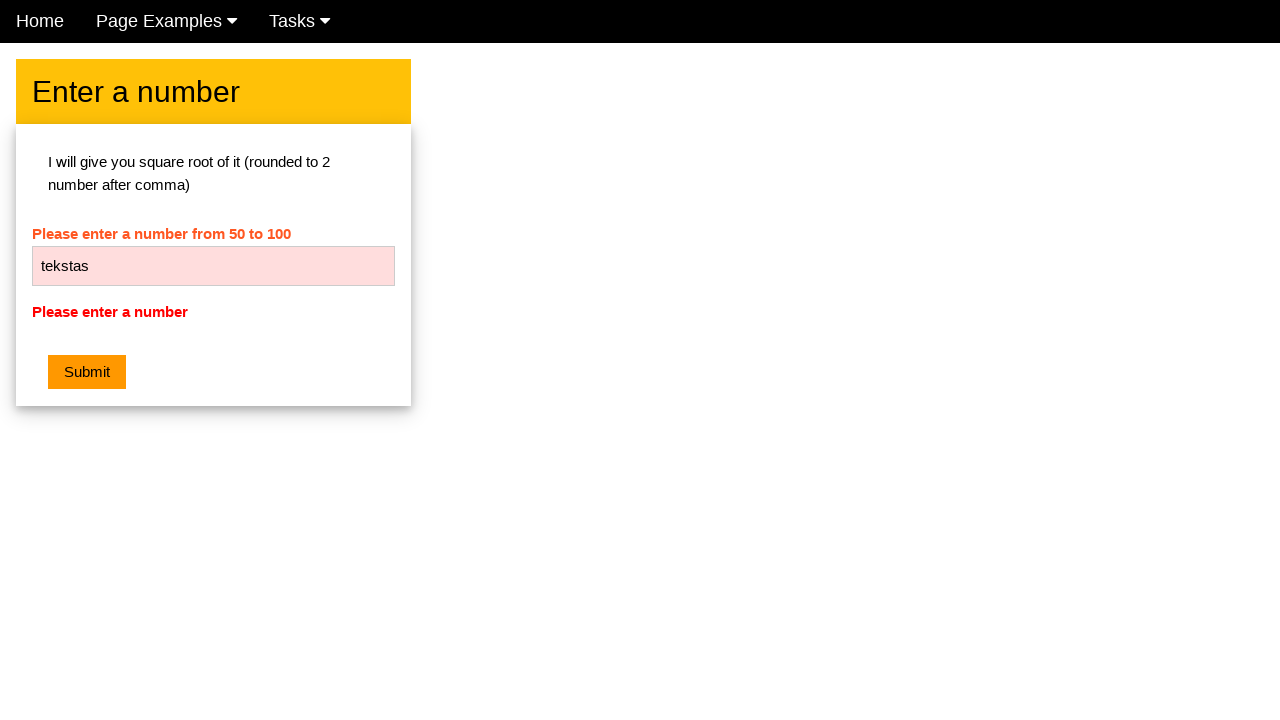